Tests the user registration form by filling in personal details including name, address, email, phone, gender, hobbies, languages, country, birth year, and password fields on a demo automation testing site.

Starting URL: http://demo.automationtesting.in/Index.html

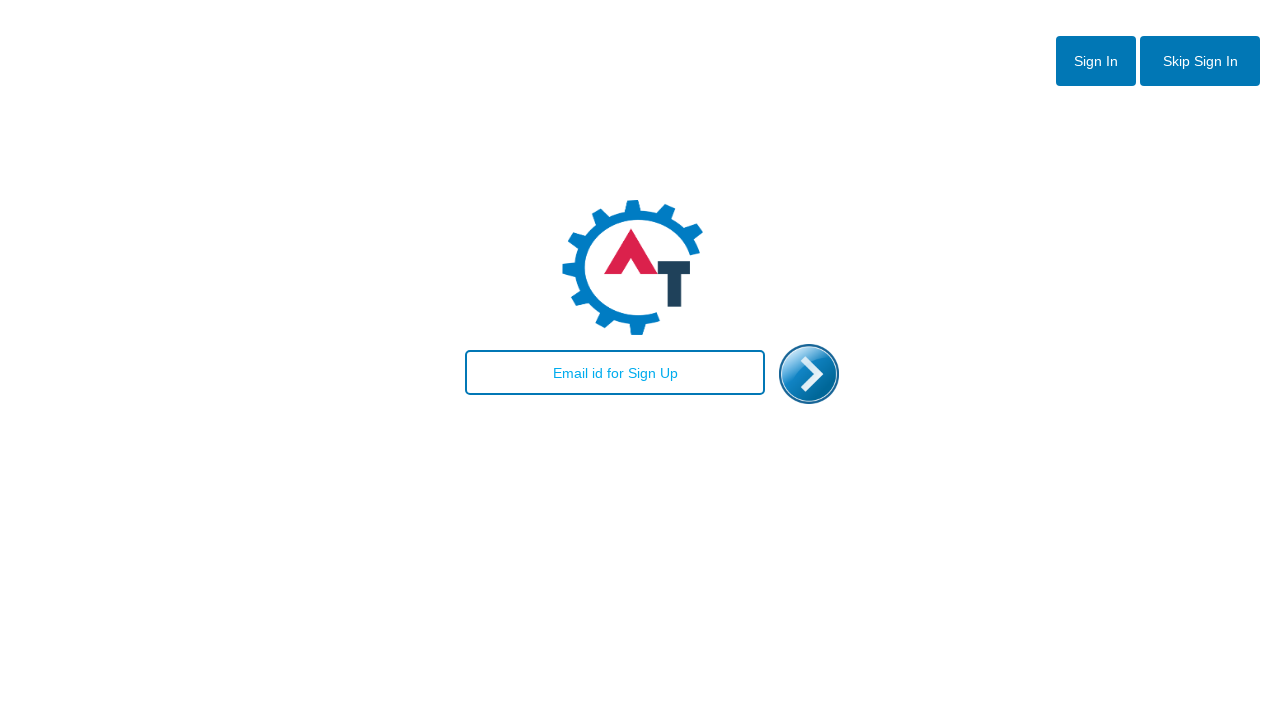

Clicked 'Skip Sign In' button to access registration form at (1200, 61) on #btn2
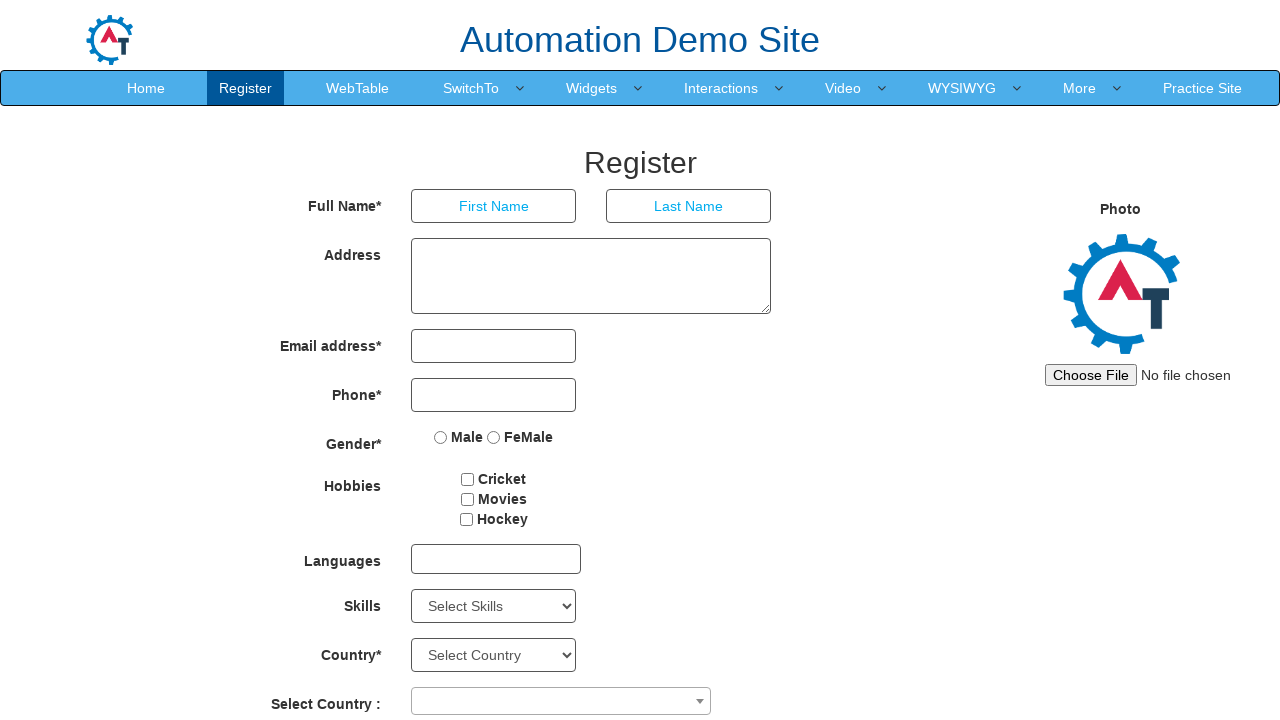

Clicked first name input field at (494, 206) on input[placeholder='First Name']
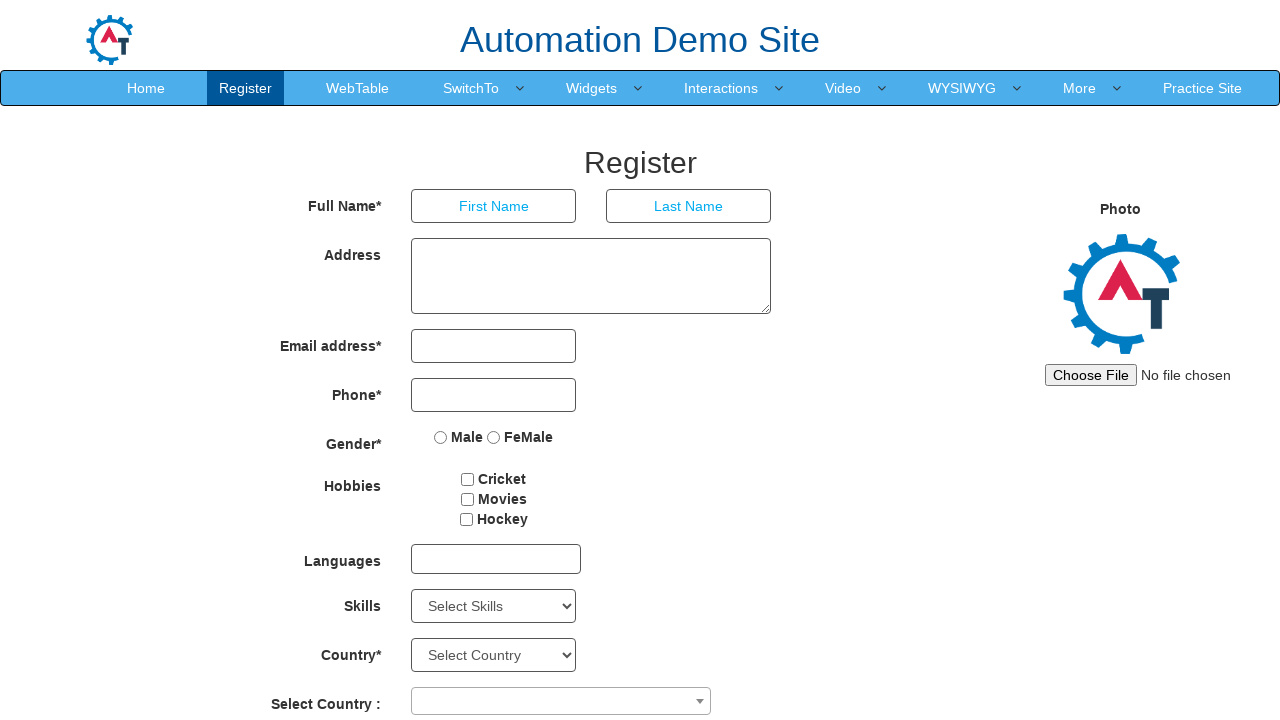

Filled first name with 'Marcus' on input[placeholder='First Name']
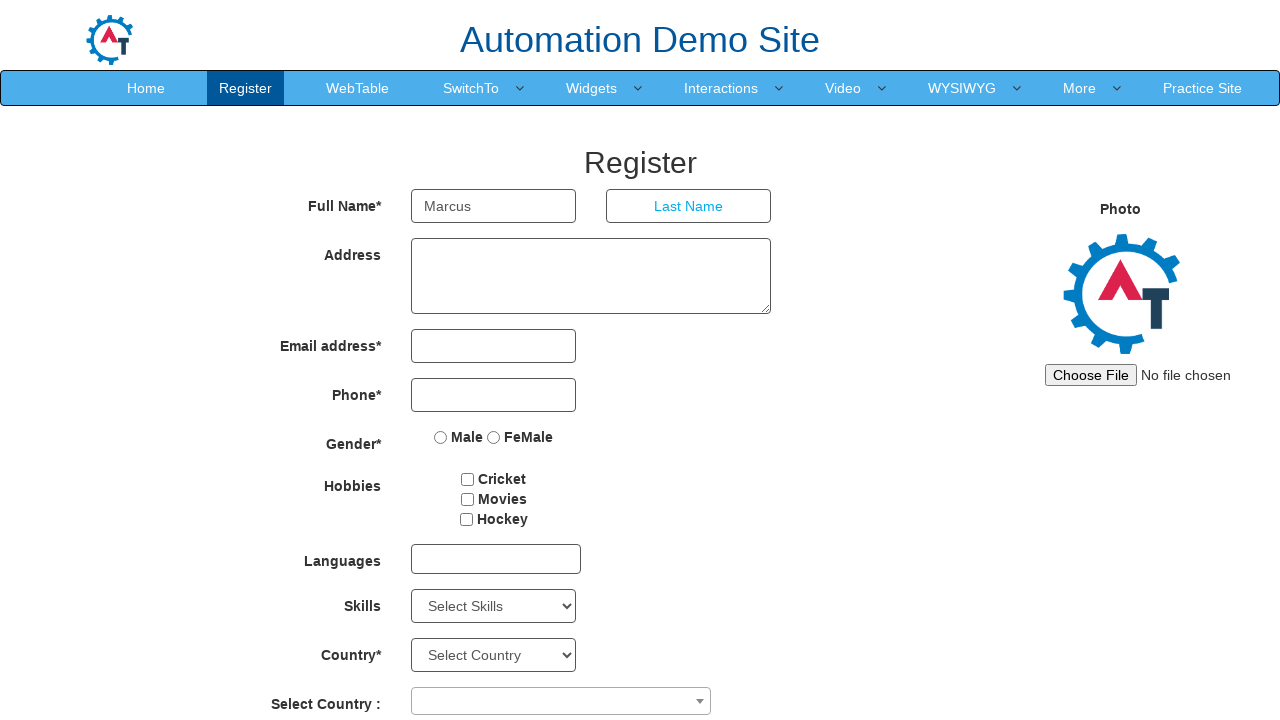

Clicked last name input field at (689, 206) on input[placeholder='Last Name']
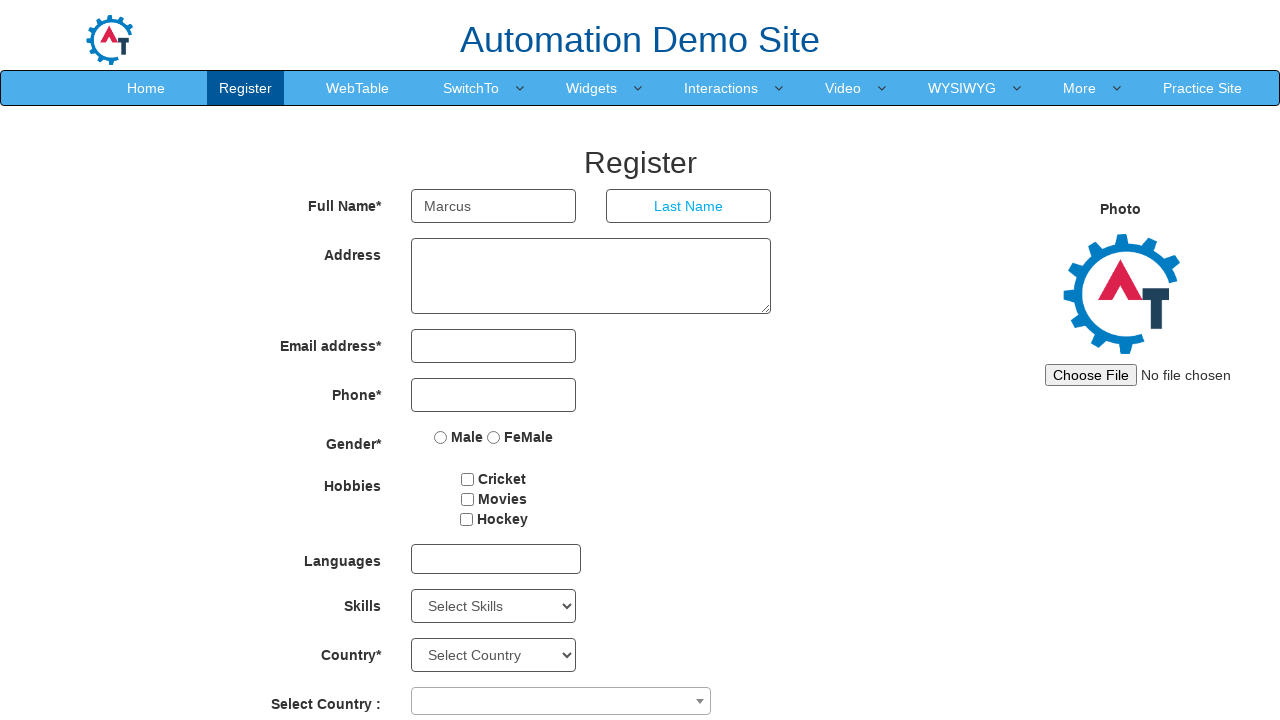

Filled last name with 'Henderson' on input[placeholder='Last Name']
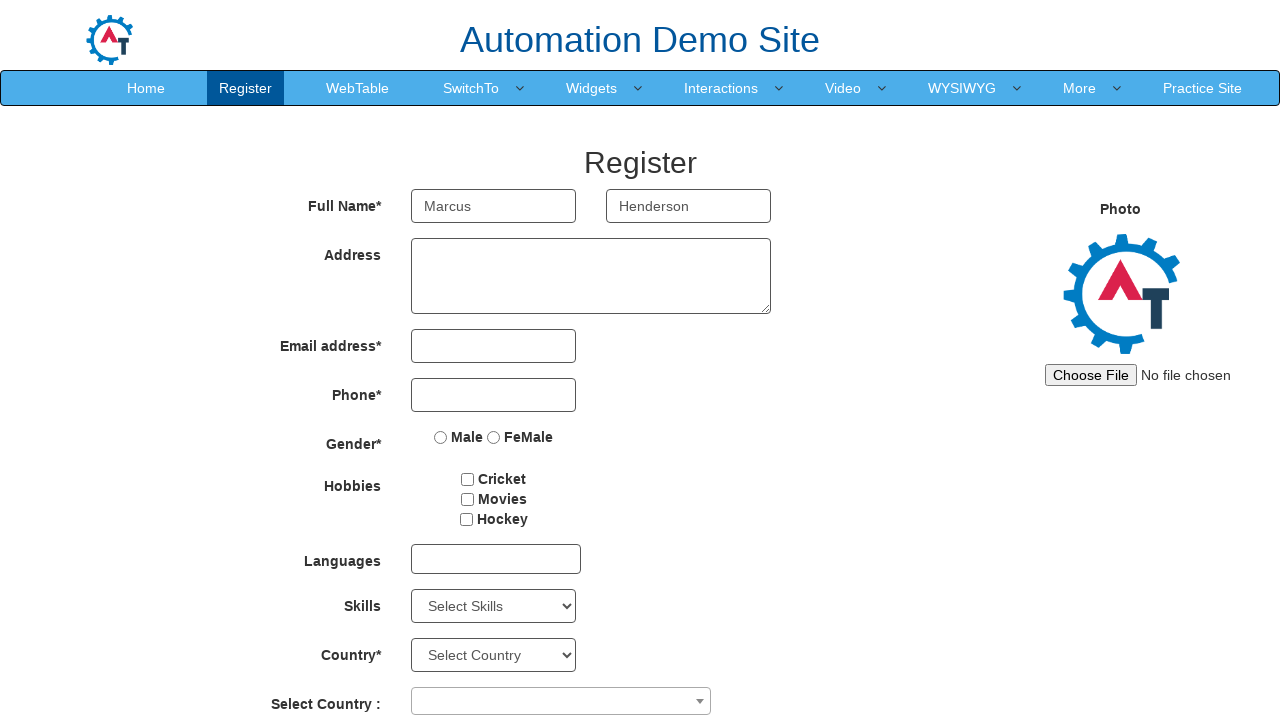

Clicked address textarea field at (591, 276) on textarea[rows='3']
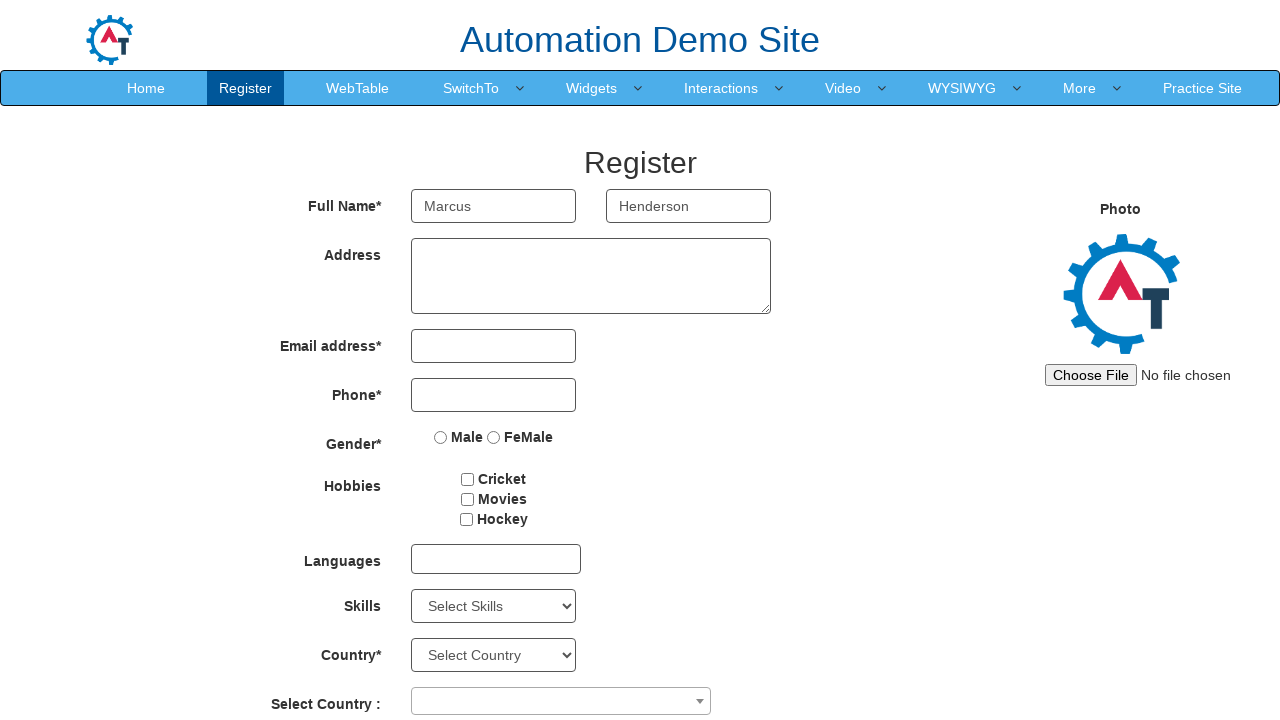

Filled address with '742 Evergreen Terrace, Springfield, IL 62704, USA' on textarea[rows='3']
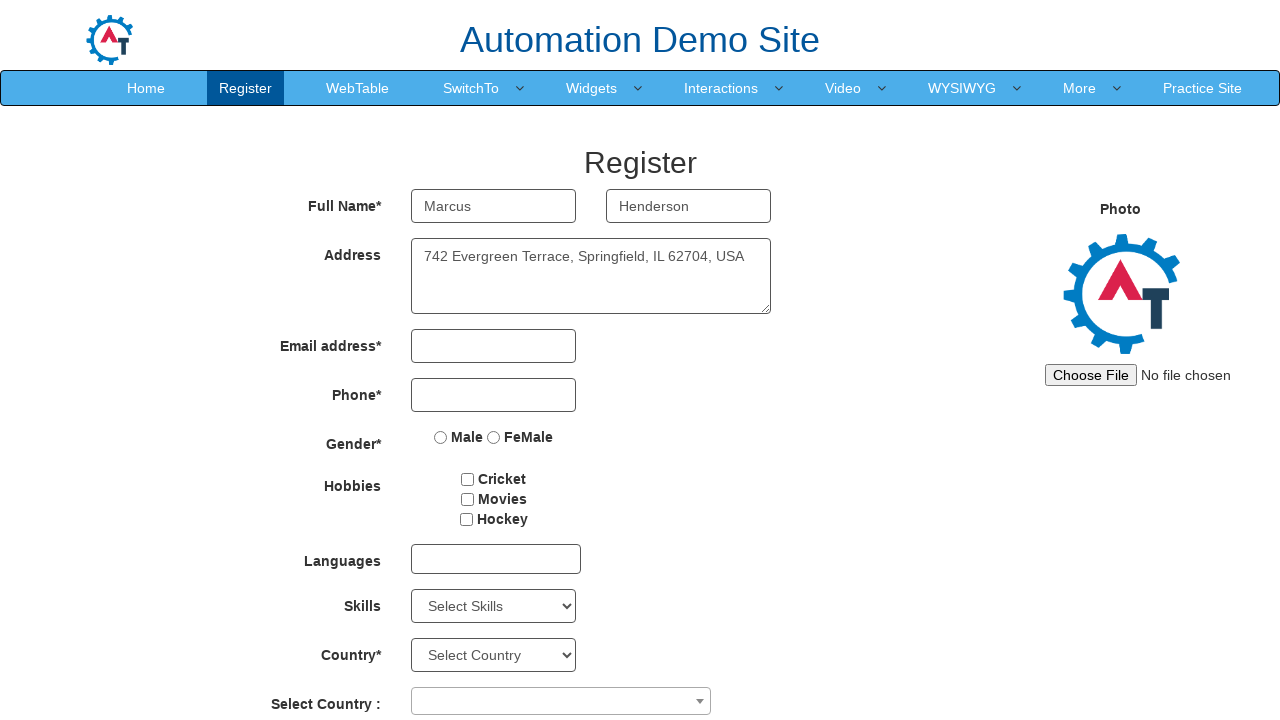

Clicked email input field at (494, 346) on input[type='email']
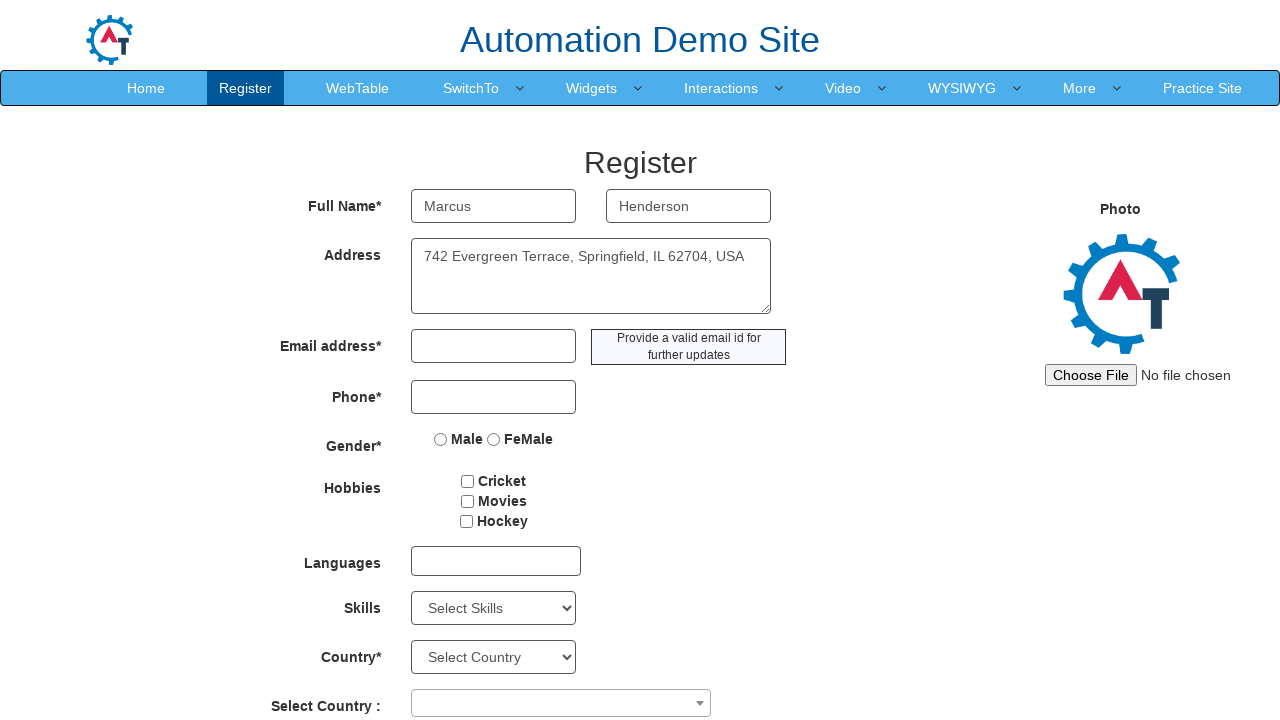

Filled email with 'marcus.henderson@example.com' on input[type='email']
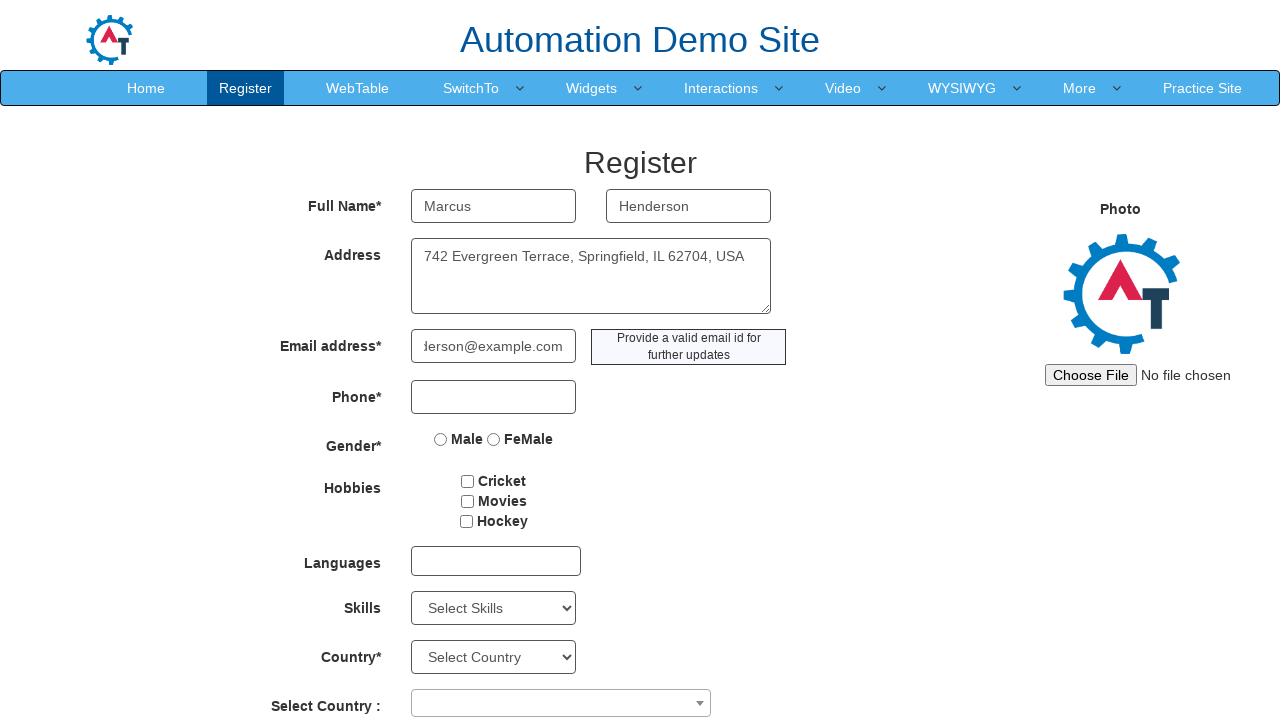

Clicked phone number input field at (494, 397) on input[type='tel']
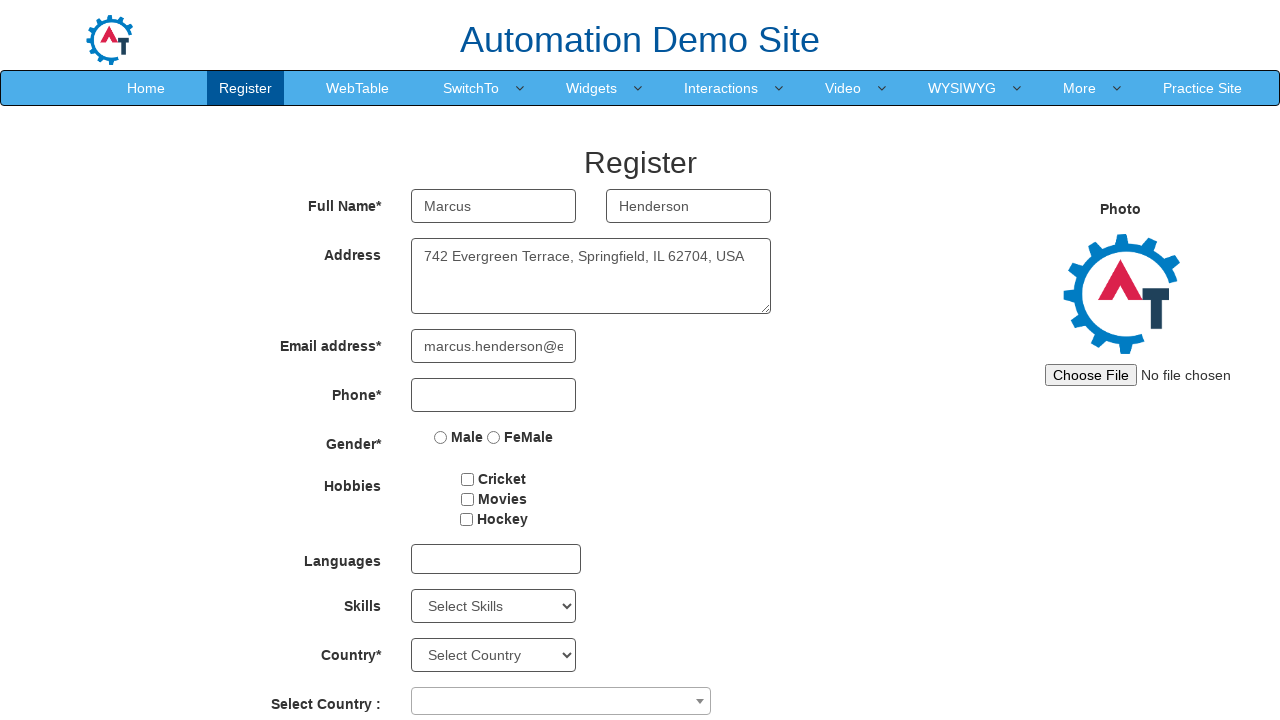

Filled phone number with '5551234567' on input[type='tel']
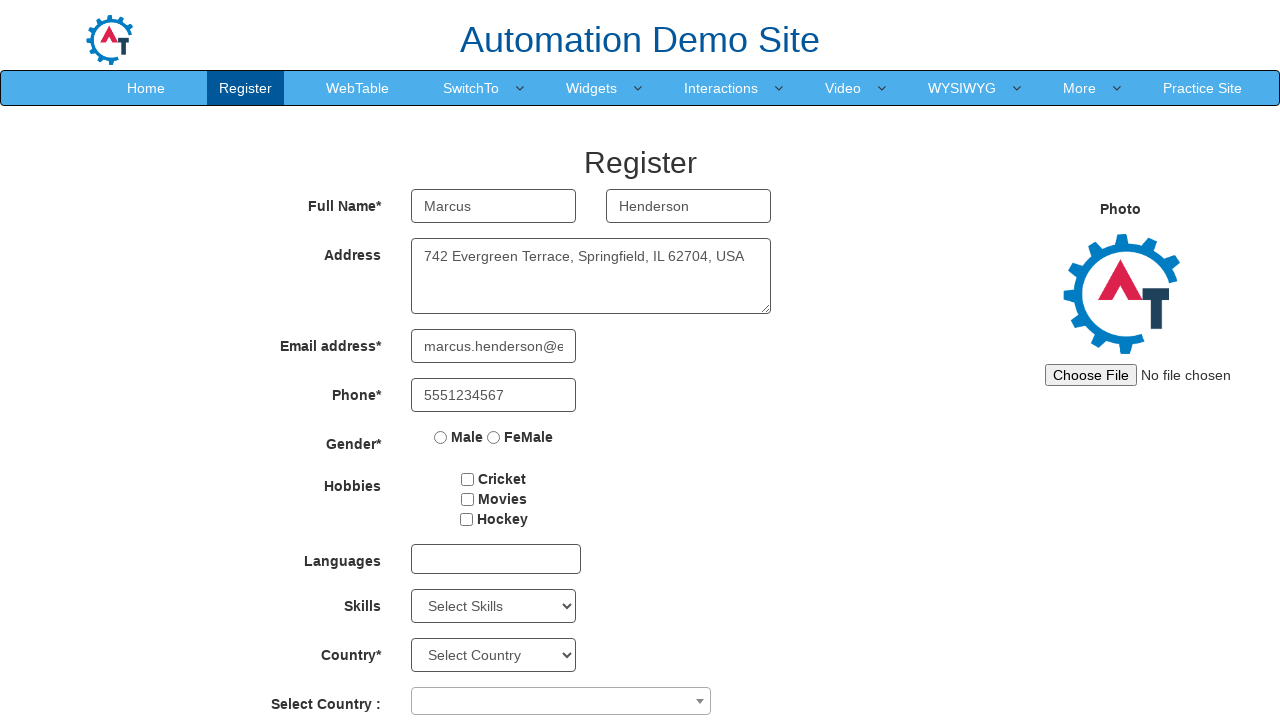

Selected gender 'Male' at (441, 437) on input[value='Male']
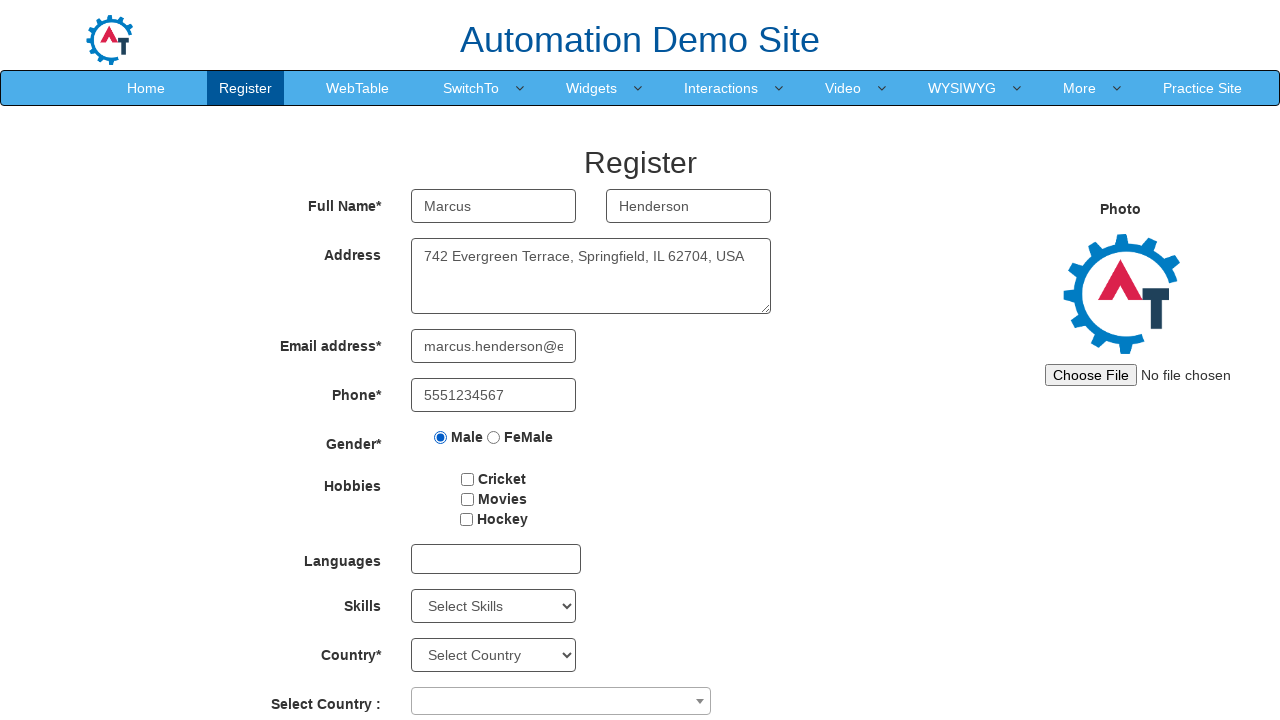

Selected hobby 'Movies' at (467, 499) on input[value='Movies']
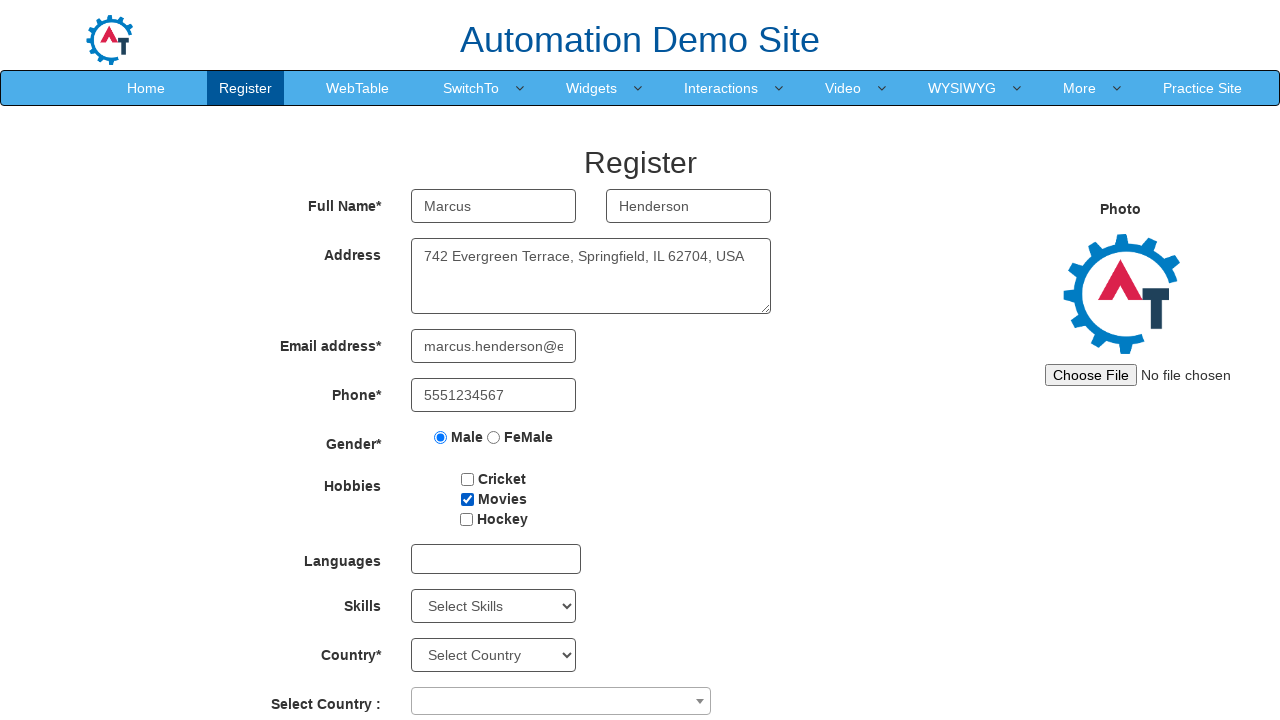

Opened languages dropdown at (496, 559) on div#msdd
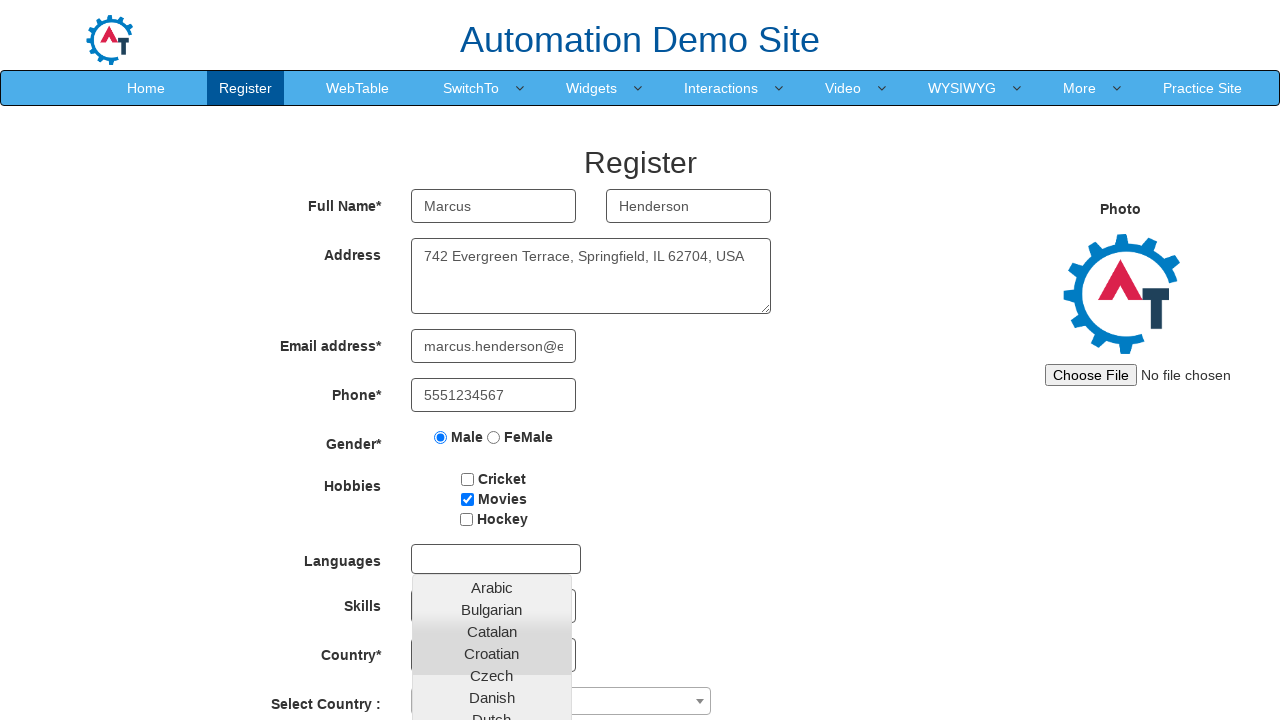

Scrolled down to see language options
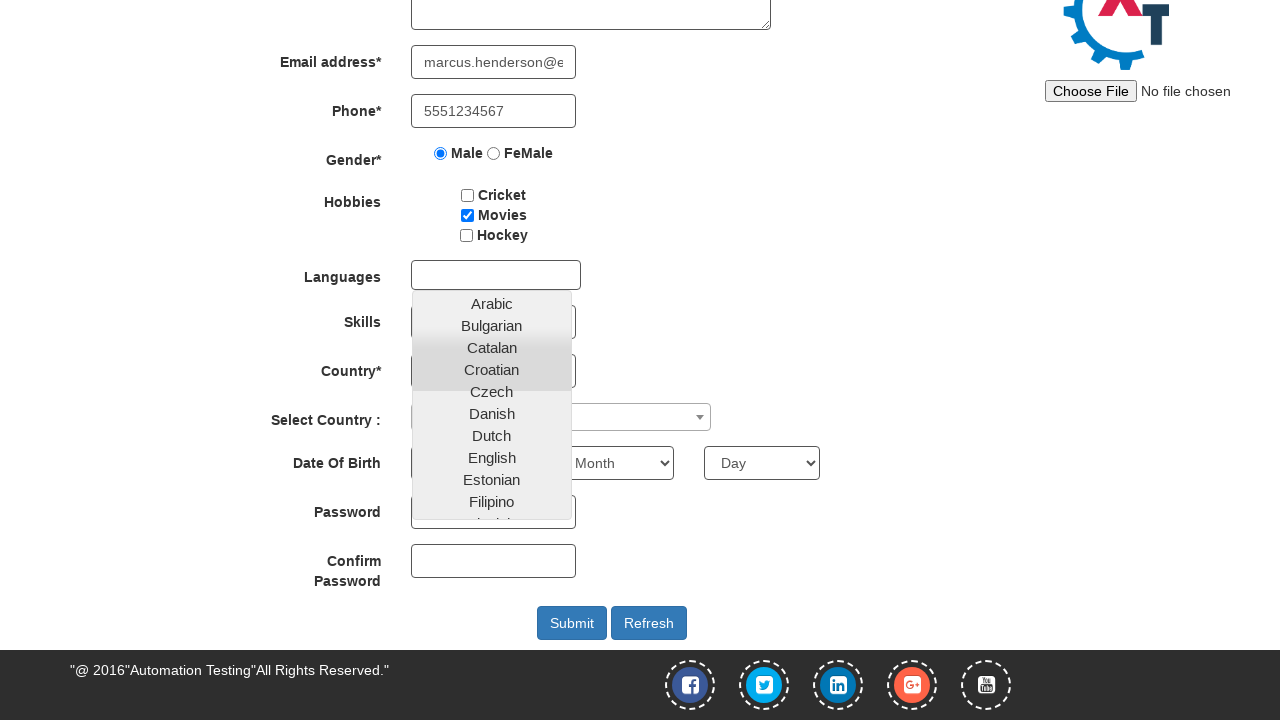

Selected language 'Arabic' at (492, 303) on .ui-autocomplete.ui-front > li > a >> nth=0
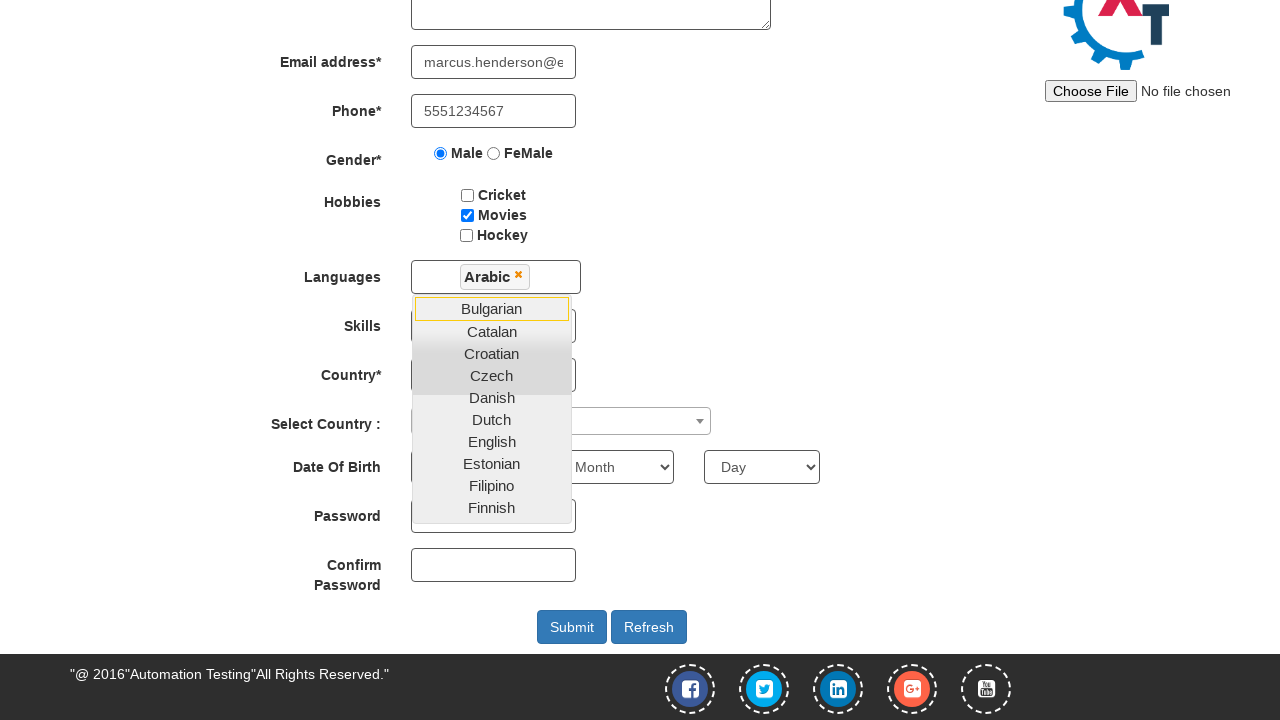

Selected language 'English' at (492, 441) on .ui-autocomplete.ui-front > li > a >> nth=7
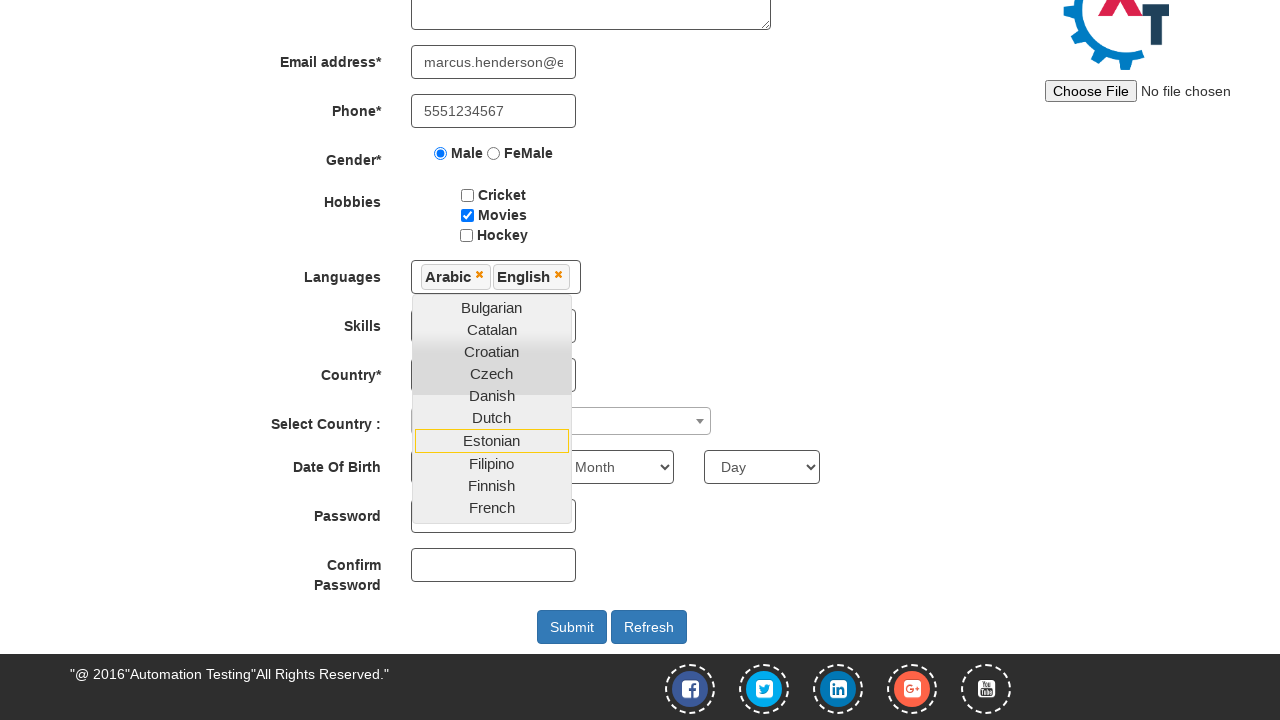

Selected language 'Estonian' at (492, 440) on .ui-autocomplete.ui-front > li > a >> nth=8
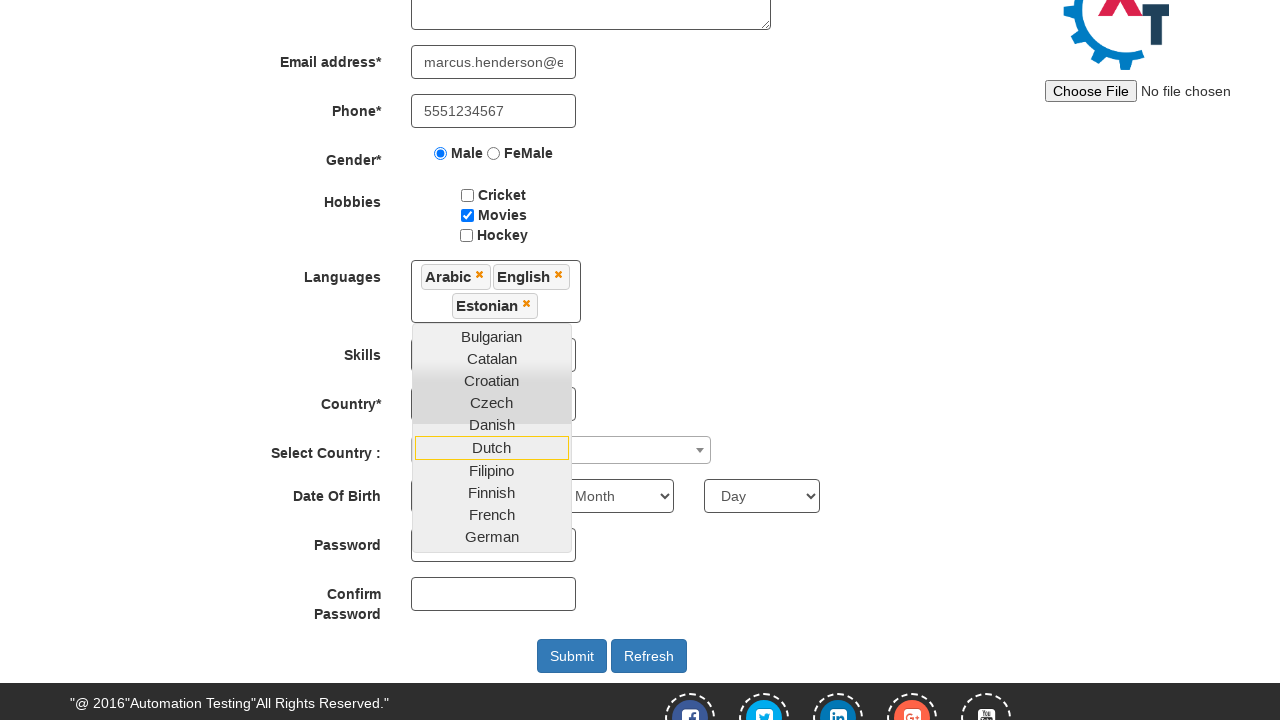

Closed languages dropdown by clicking phone field at (494, 111) on input[type='tel']
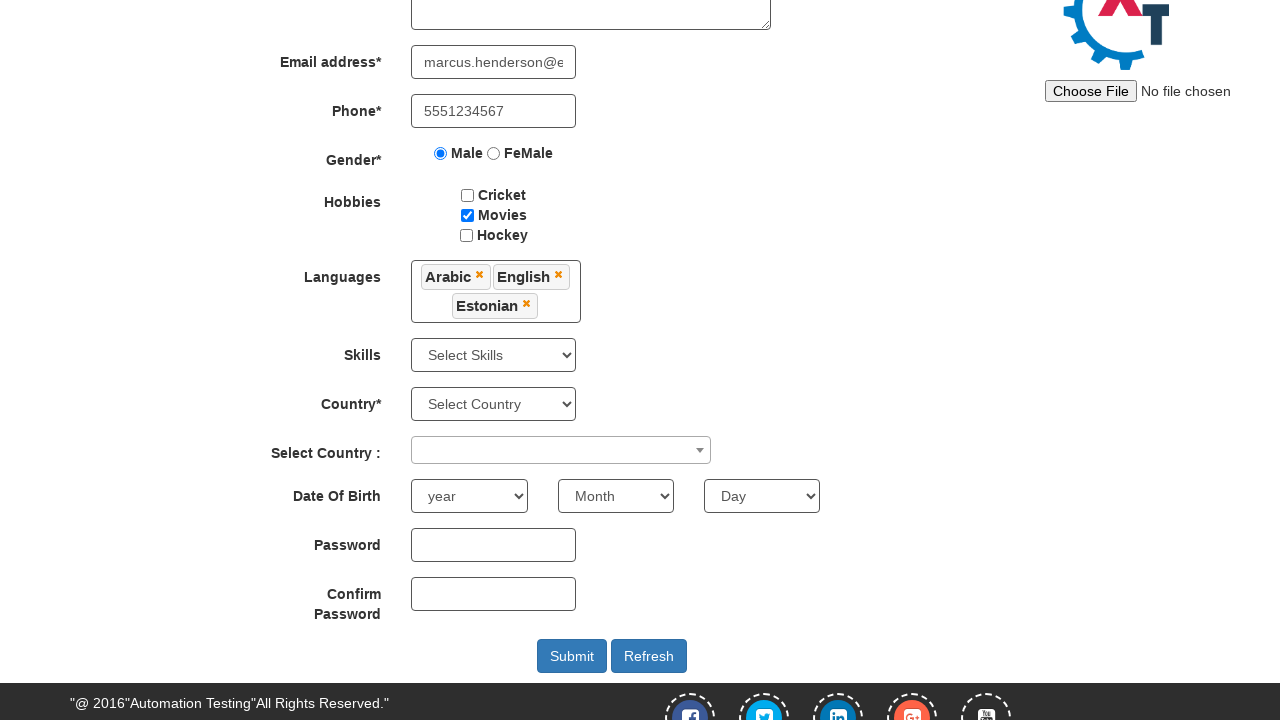

Opened country combobox dropdown at (561, 450) on span[role='combobox']
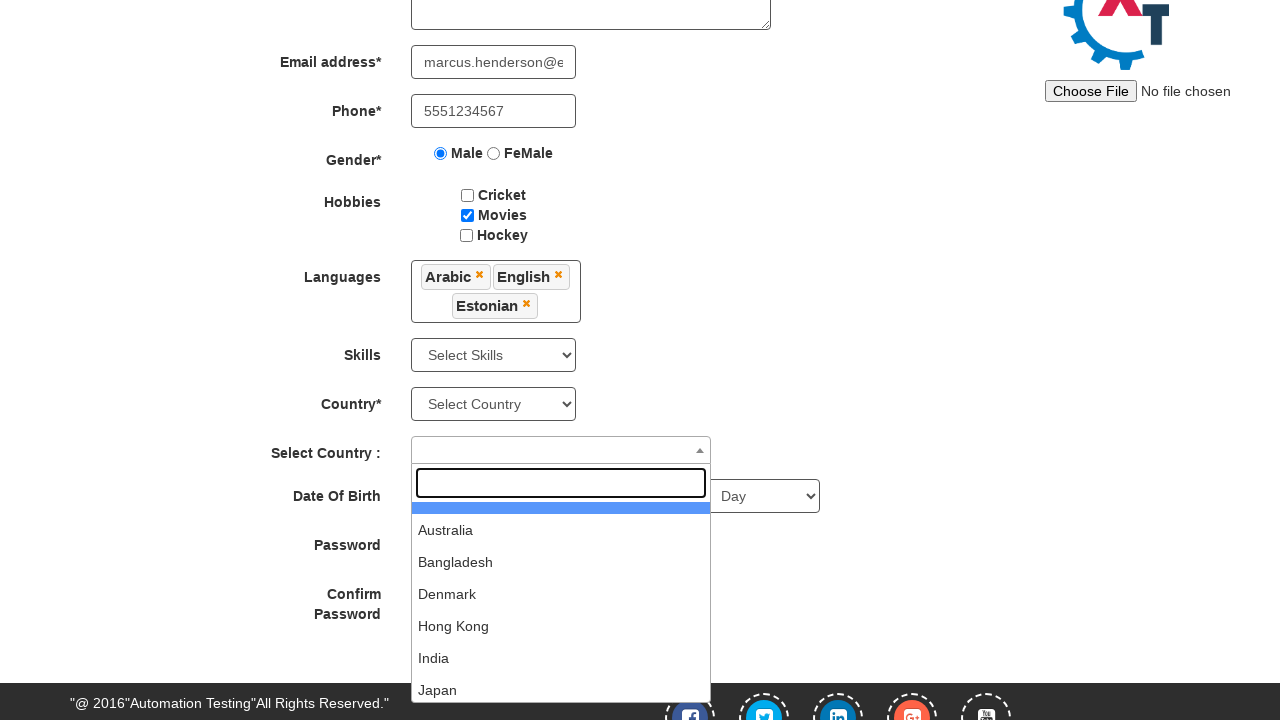

Filled country search field with 'Australia' on .select2-search__field
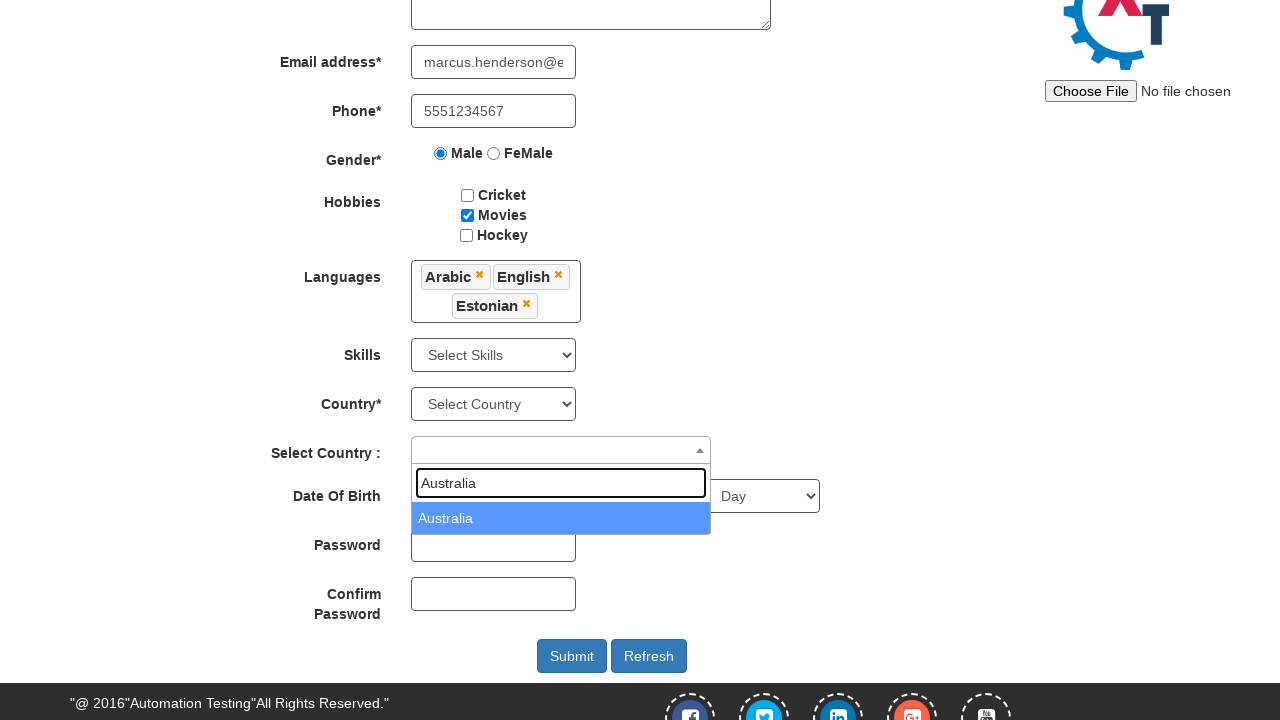

Selected 'Australia' from country dropdown on .select2-search__field
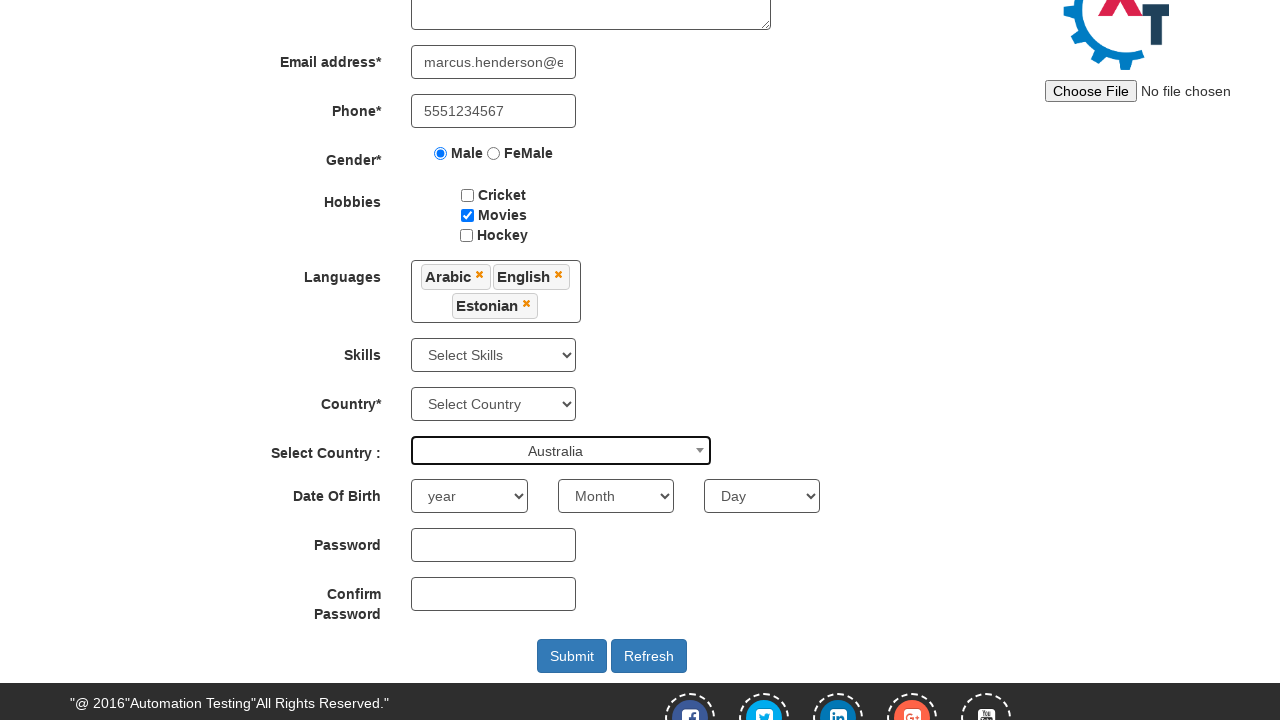

Selected birth year '1991' on #yearbox
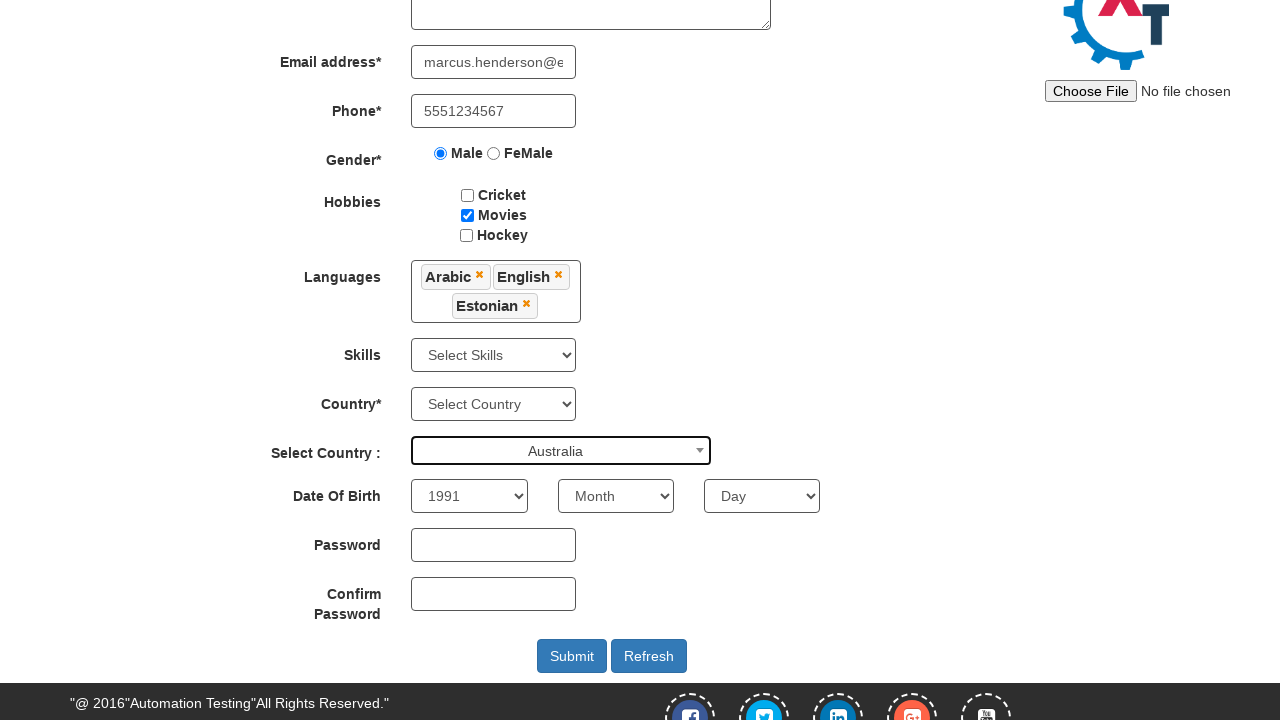

Clicked password input field at (494, 545) on input#firstpassword
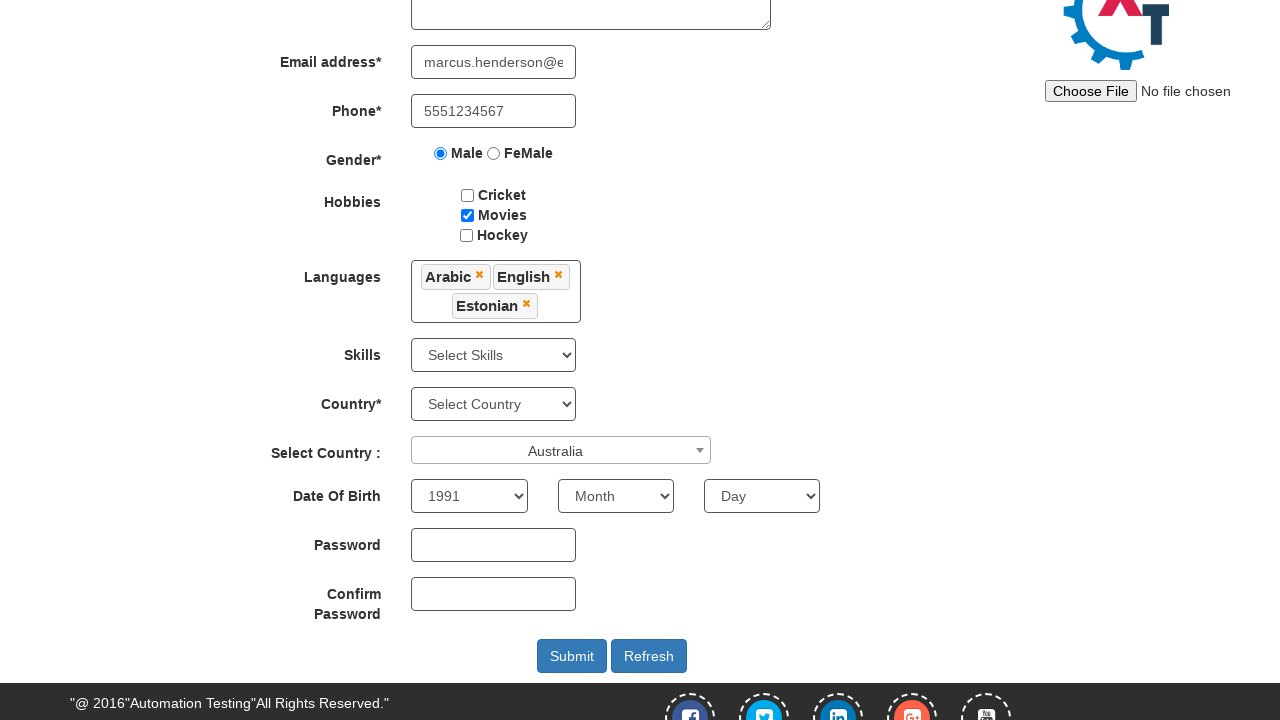

Filled password field with secure password on input#firstpassword
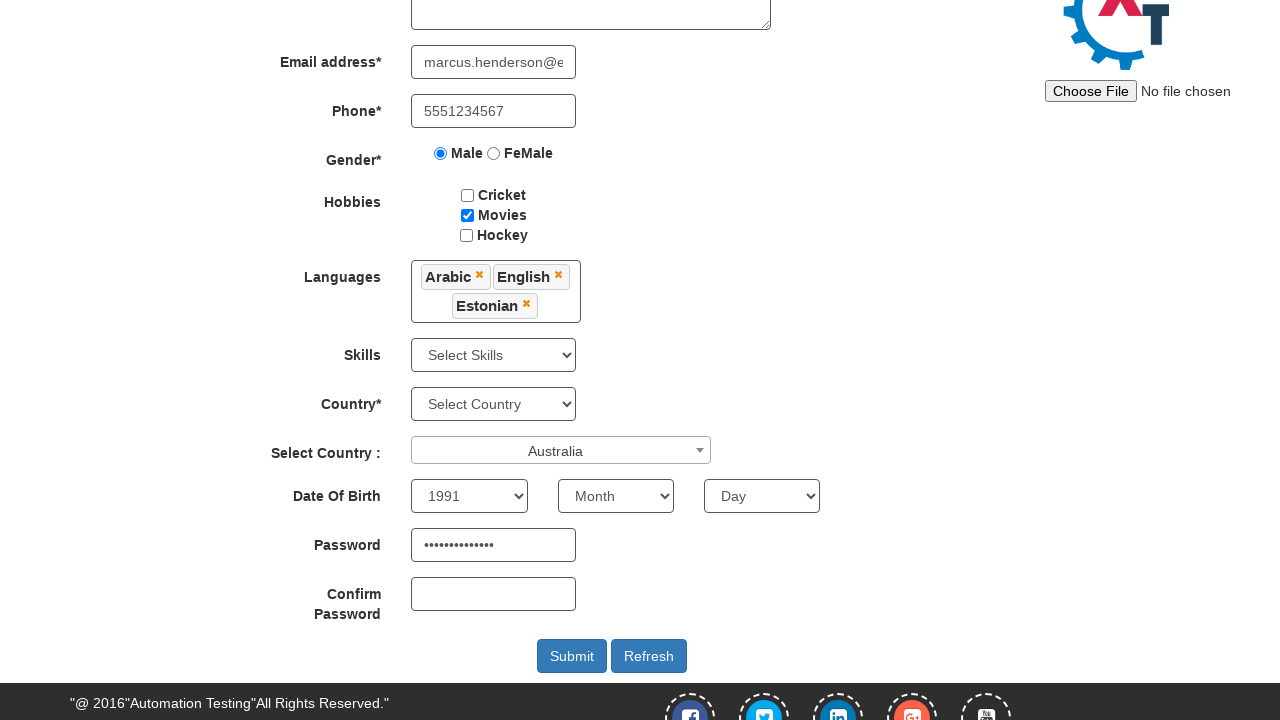

Clicked confirm password input field at (494, 594) on input#secondpassword
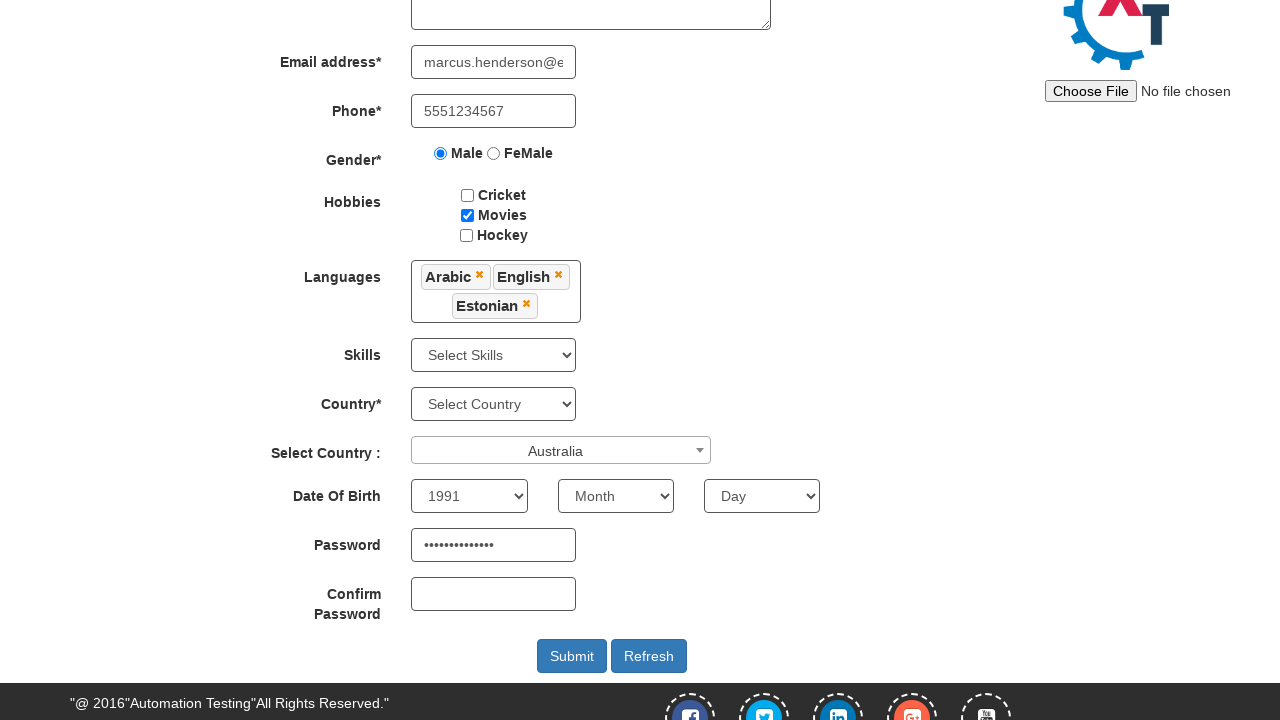

Filled confirm password field with matching password on input#secondpassword
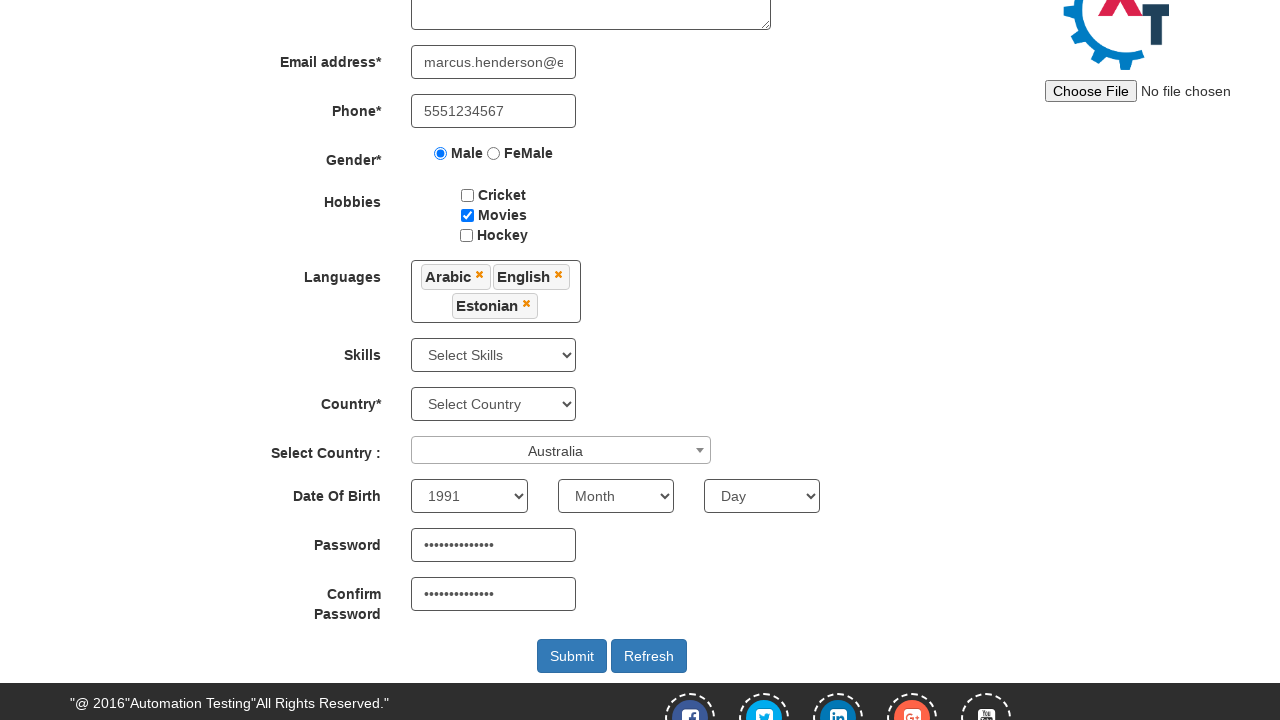

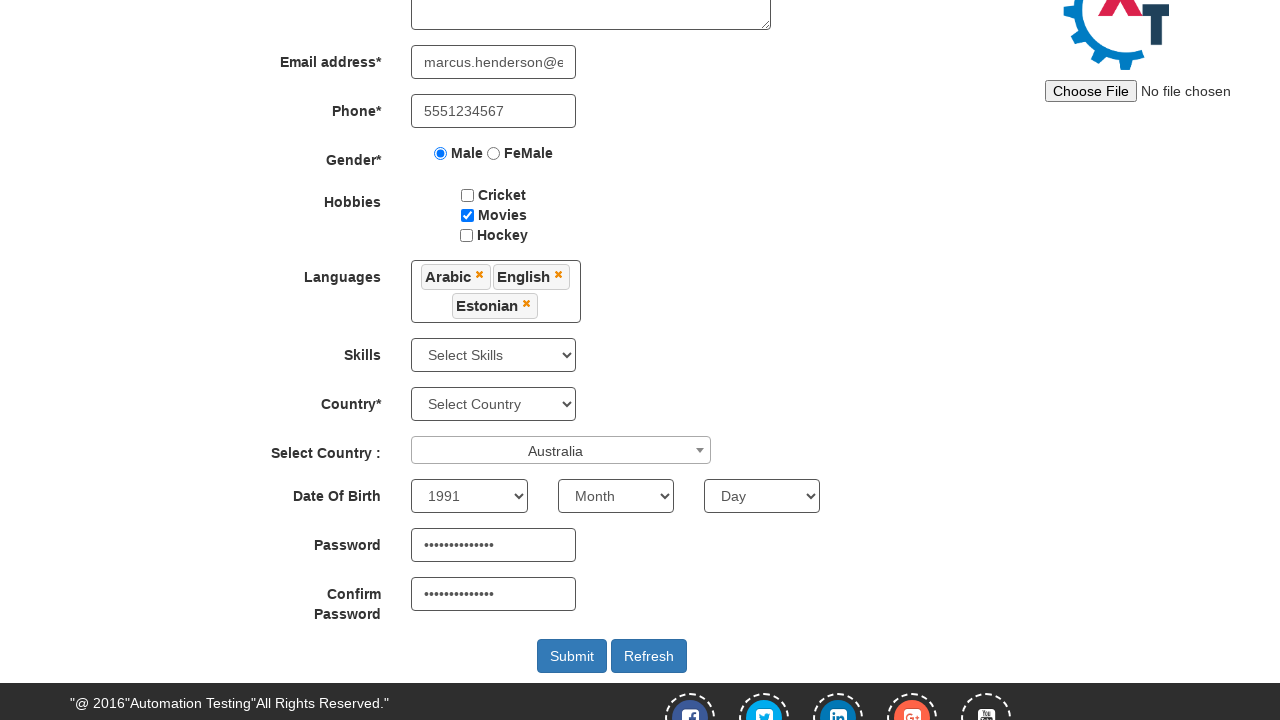